Tests JavaScript prompt dialog by clicking JS Prompt button and dismissing it

Starting URL: https://the-internet.herokuapp.com/javascript_alerts

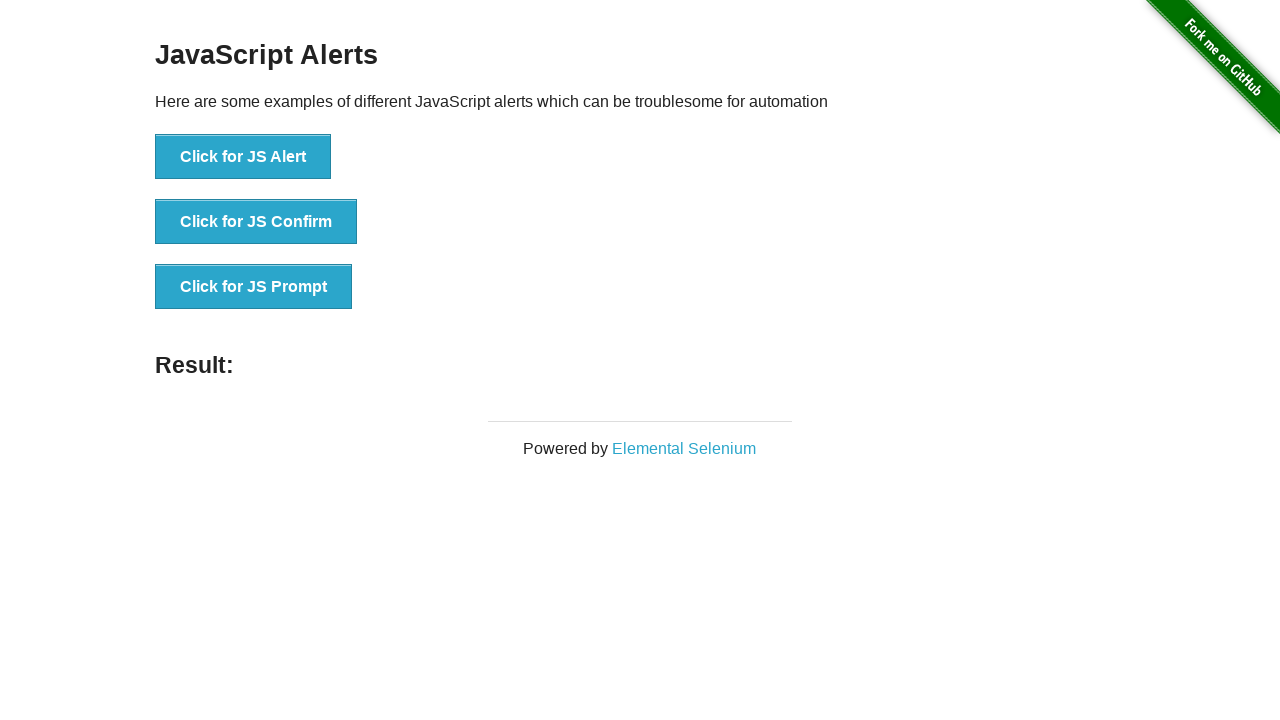

Registered dialog handler to dismiss prompts
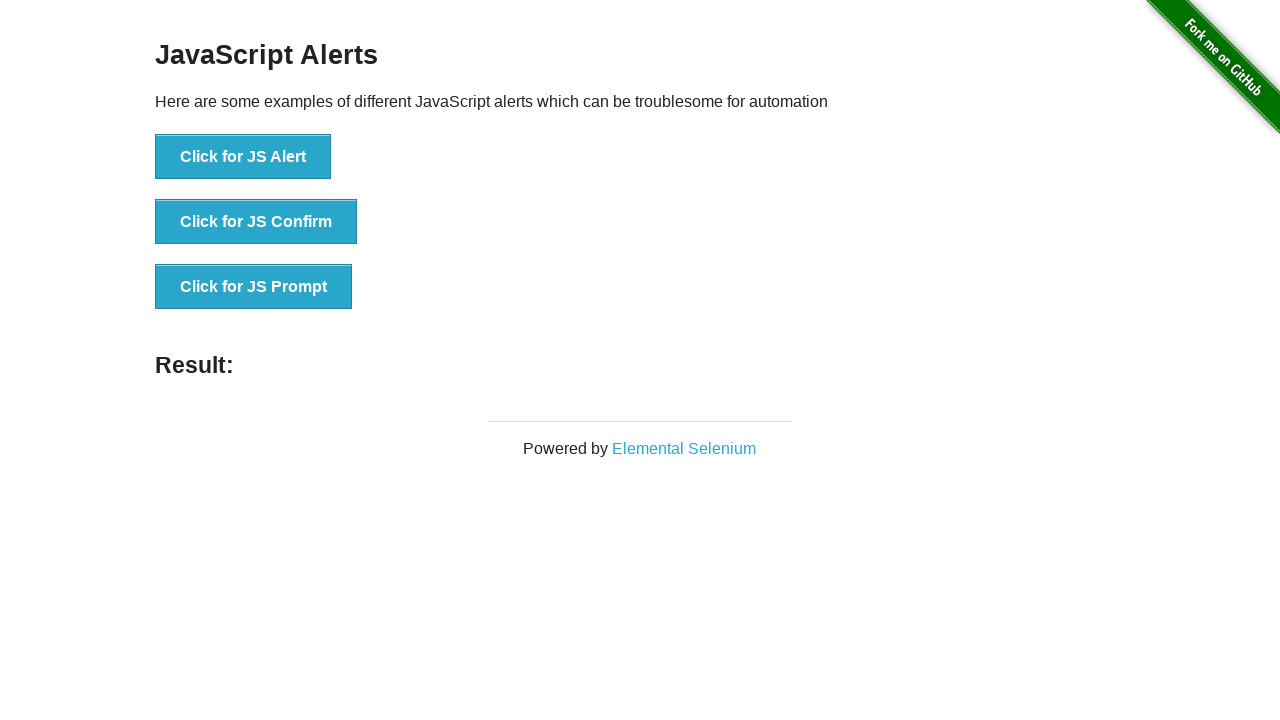

Clicked JS Prompt button at (254, 287) on text=Click for JS Prompt
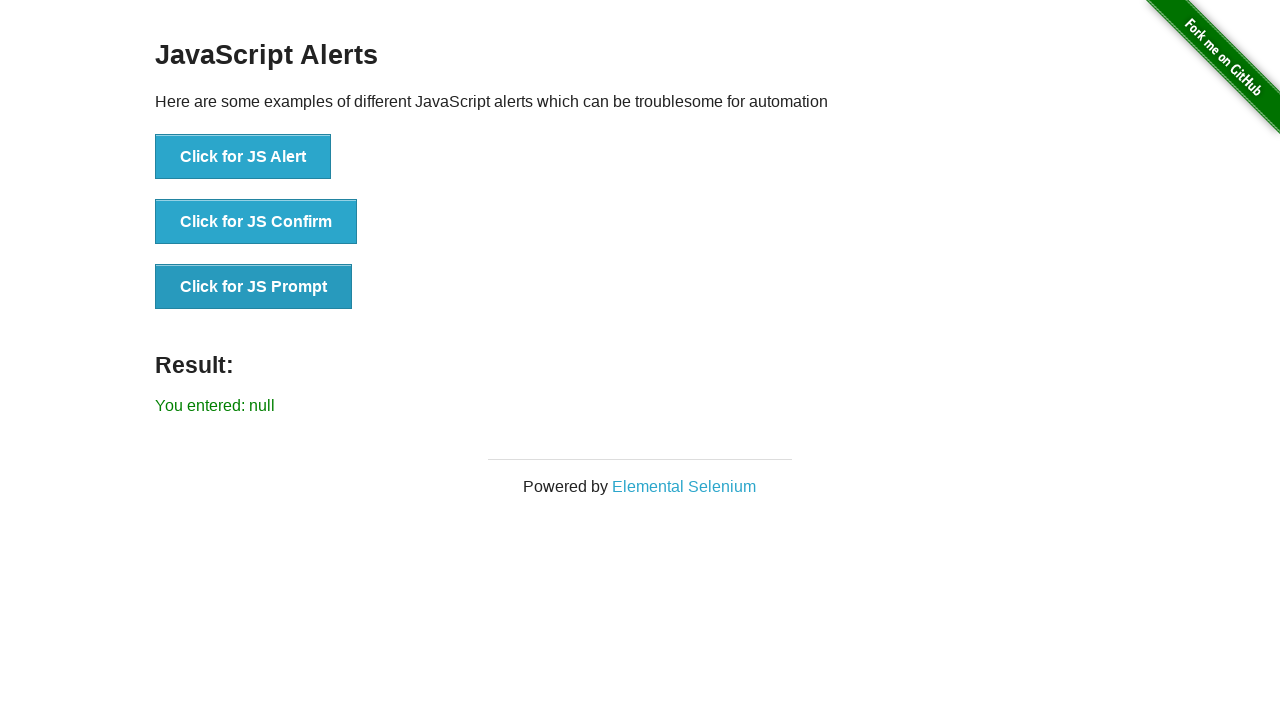

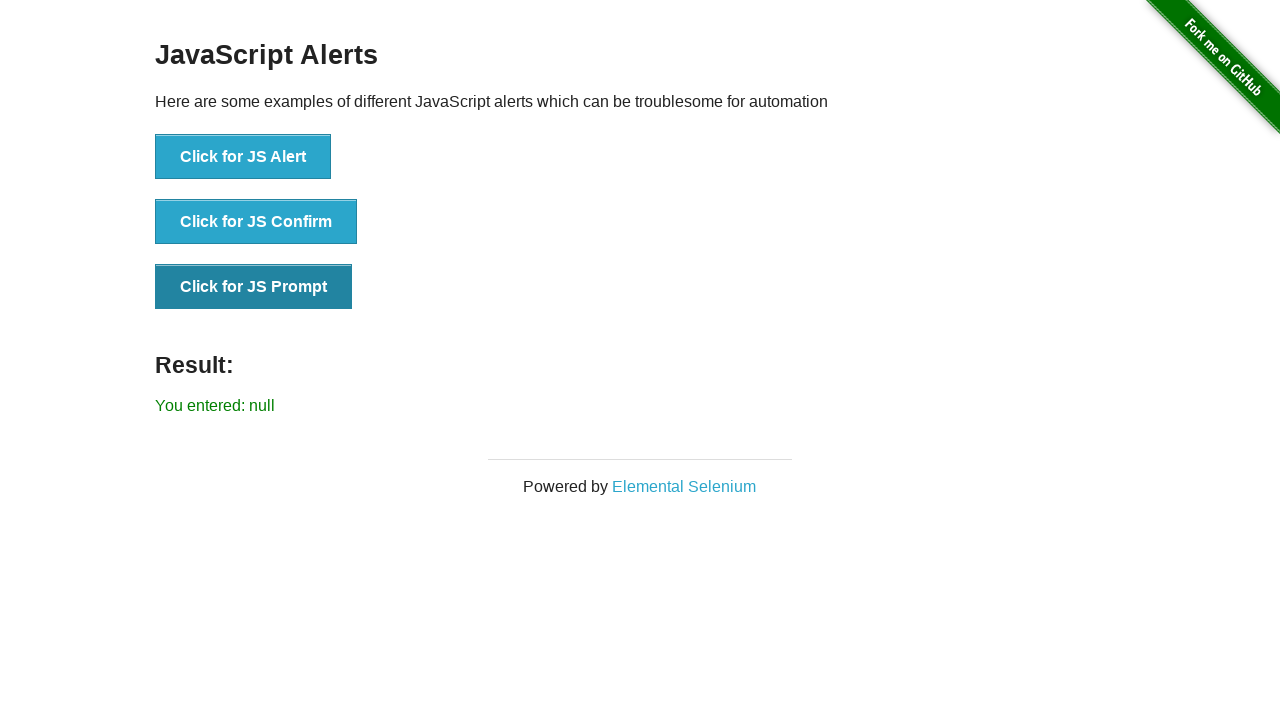